Navigates to the Rahul Shetty Academy Selenium Practice e-commerce page and verifies it loads successfully.

Starting URL: https://rahulshettyacademy.com/seleniumPractise/#/

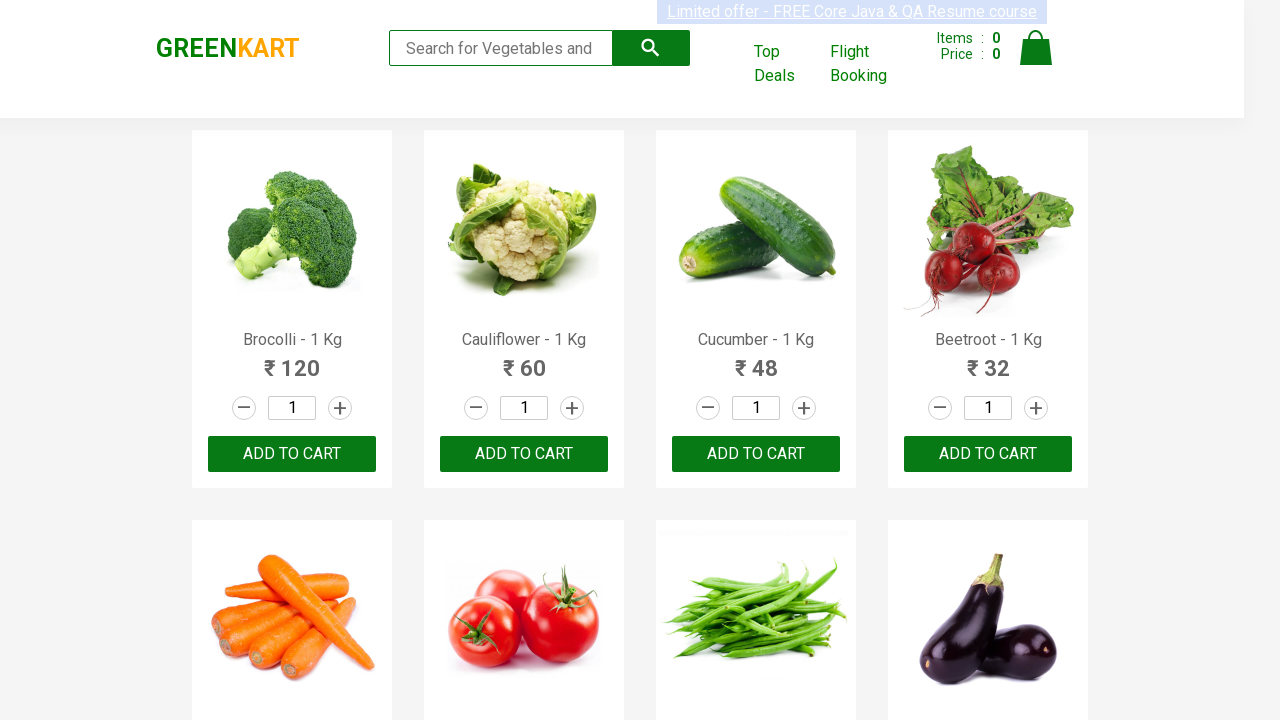

Waited for page DOM content to load
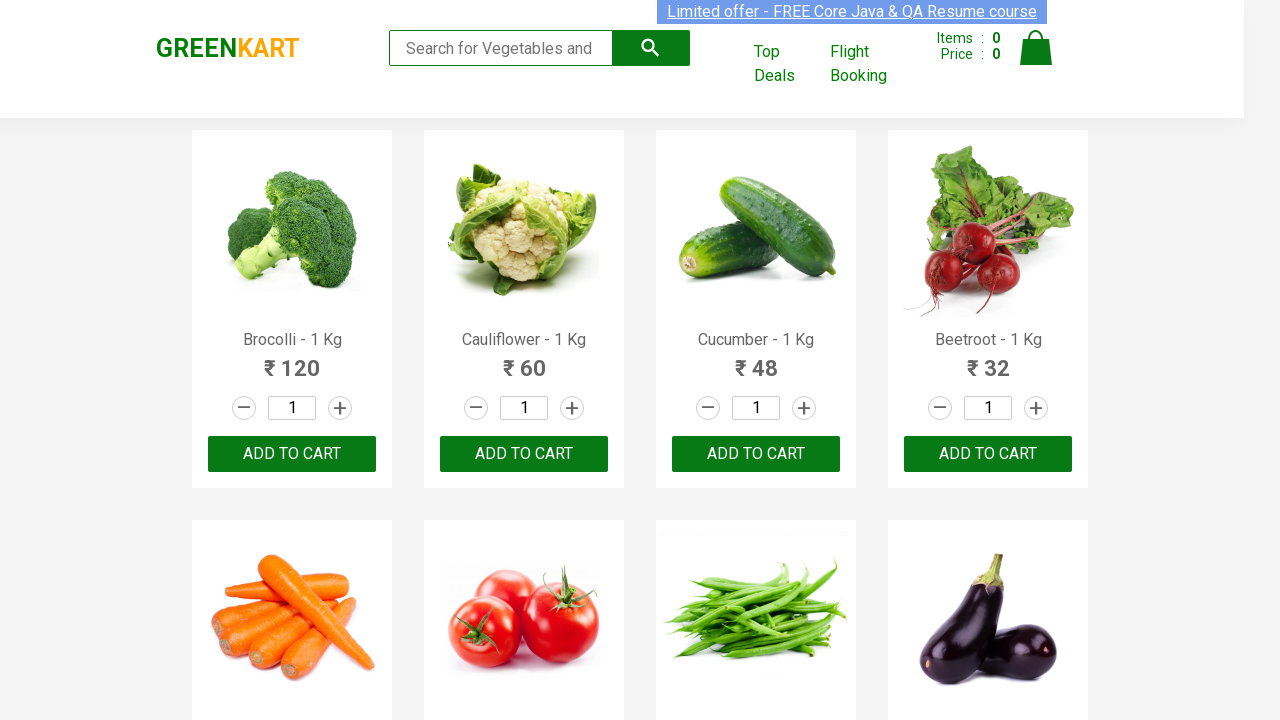

Verified products wrapper element loaded successfully on Rahul Shetty Academy Selenium Practice e-commerce page
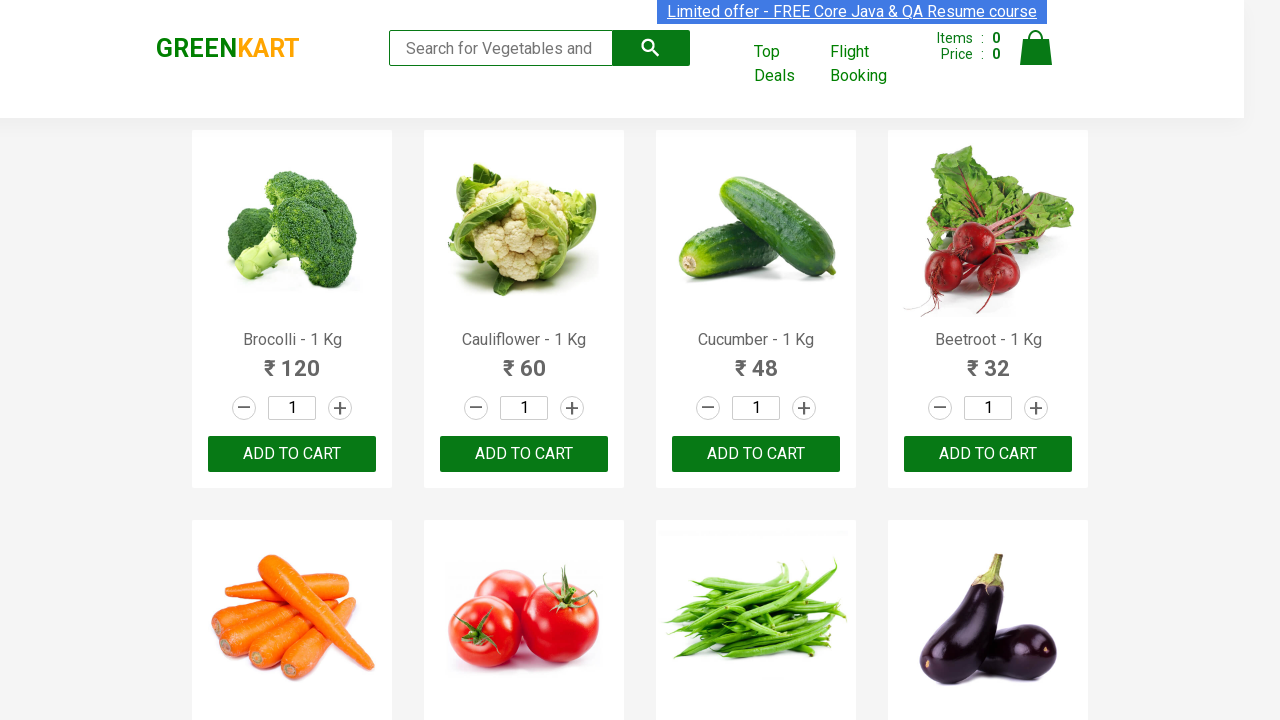

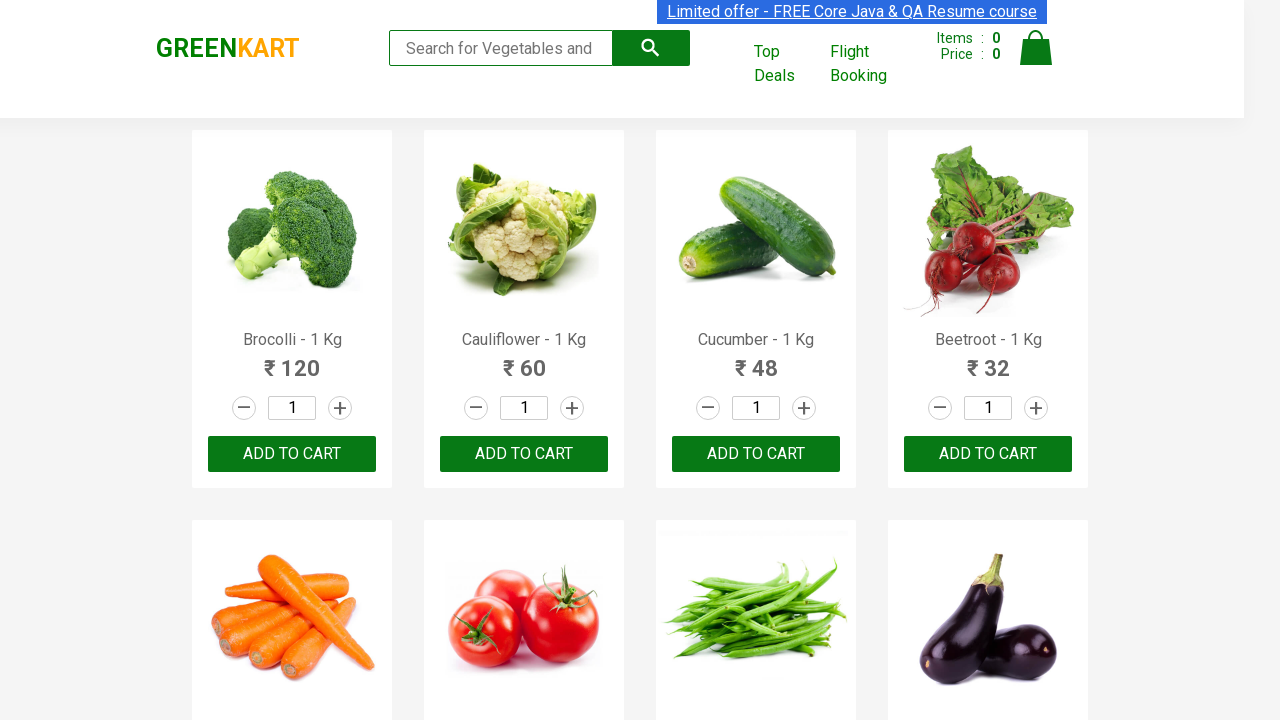